Clicks on login and register links from the non-authenticated profile page

Starting URL: https://demoqa.com/profile

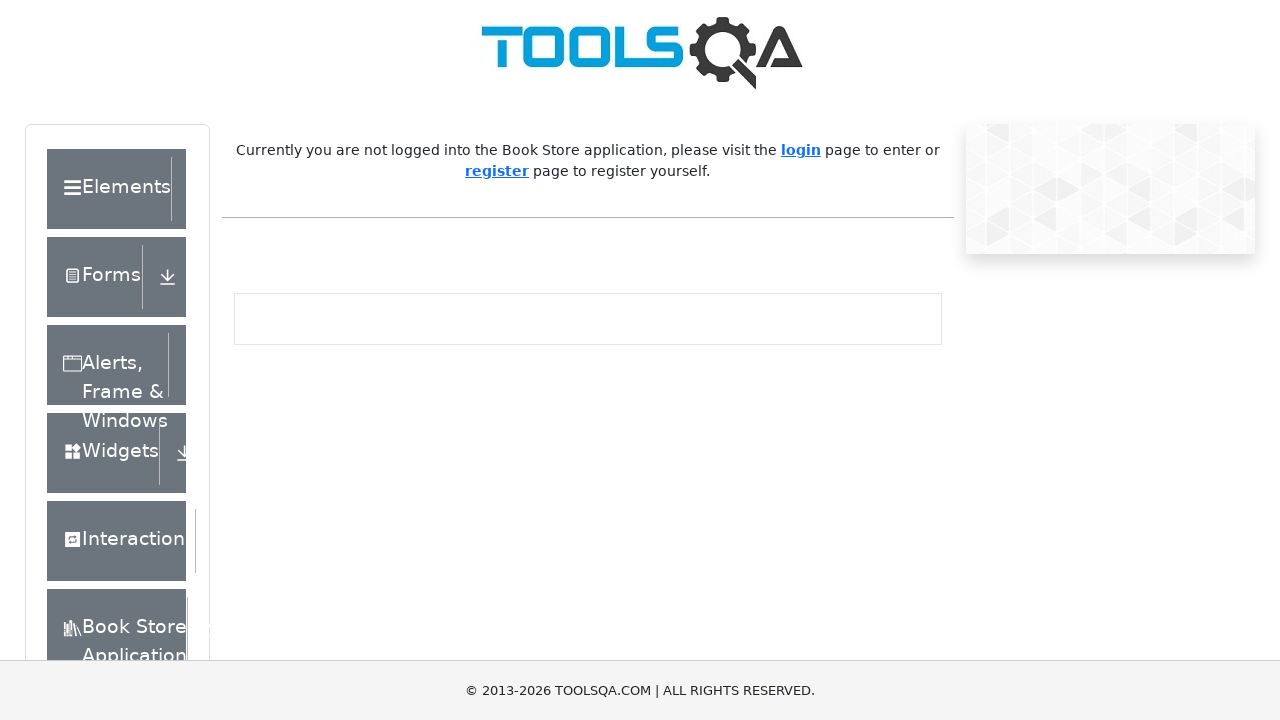

Clicked login link from non-authenticated profile page at (94, 363) on xpath=//a[contains(@href, '/login')]
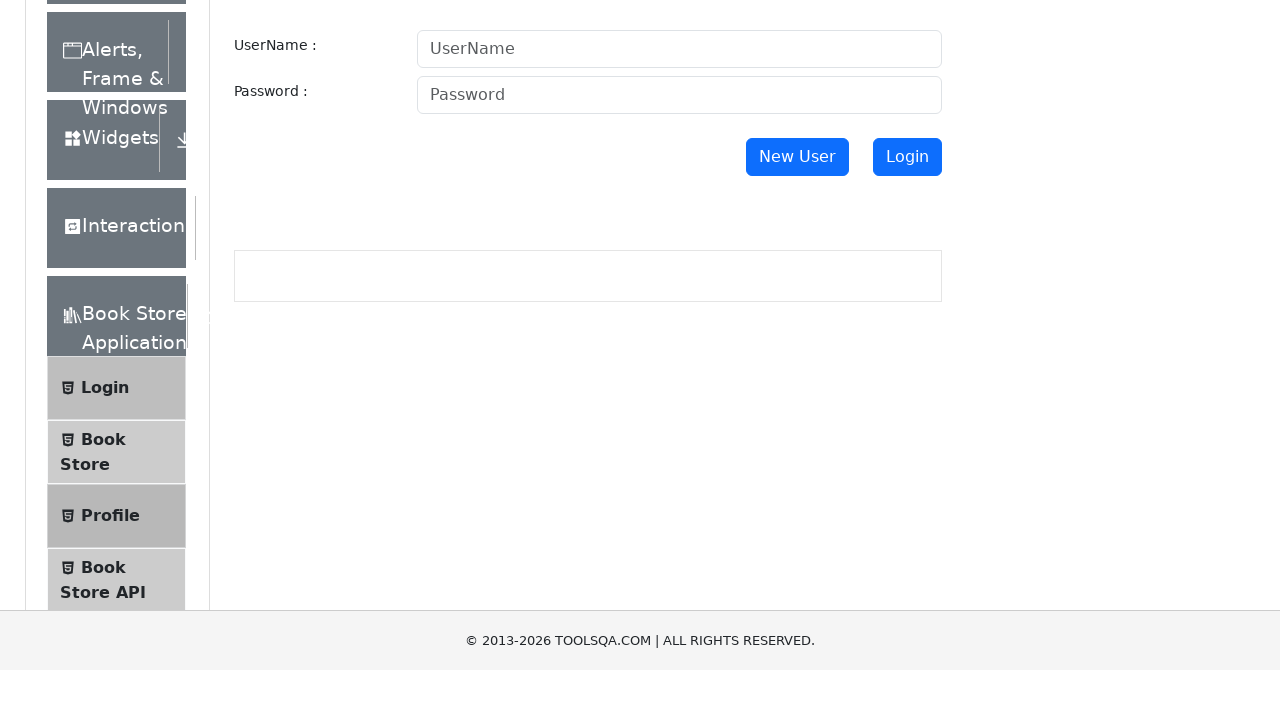

Login page loaded
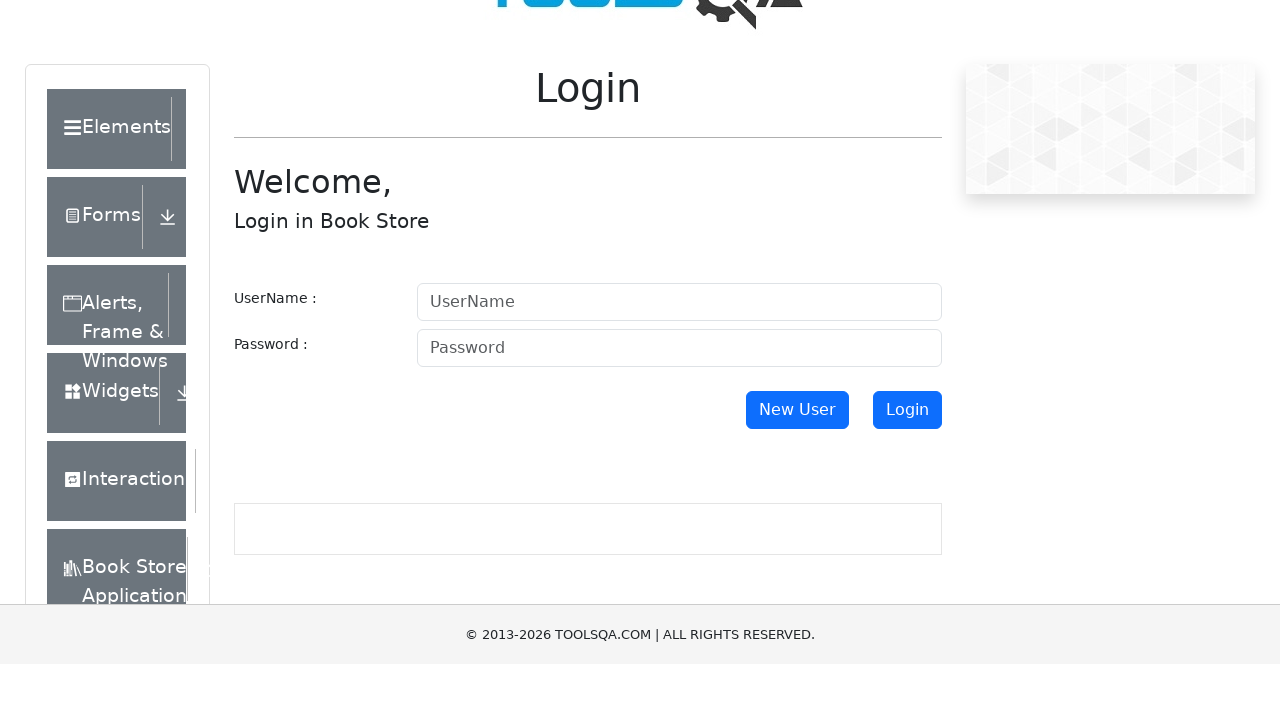

Navigated back to profile page
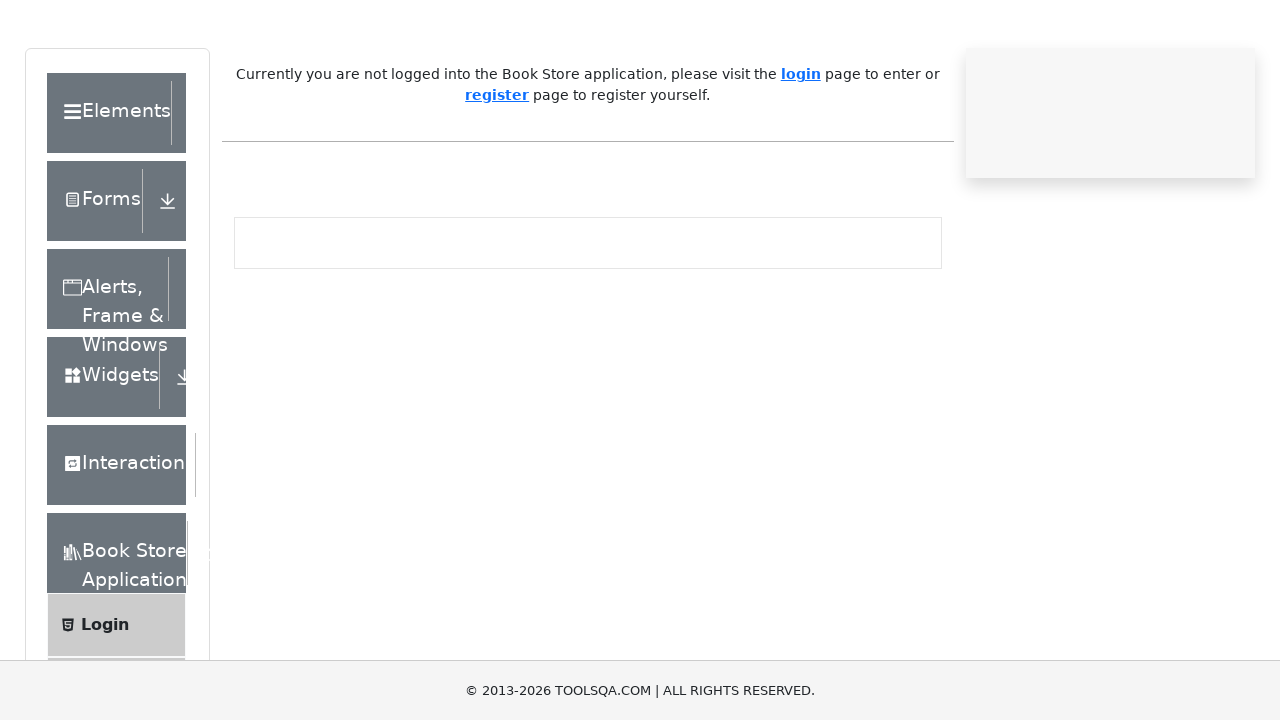

Clicked register link from non-authenticated profile page at (497, 171) on xpath=//a[contains(@href, '/register')]
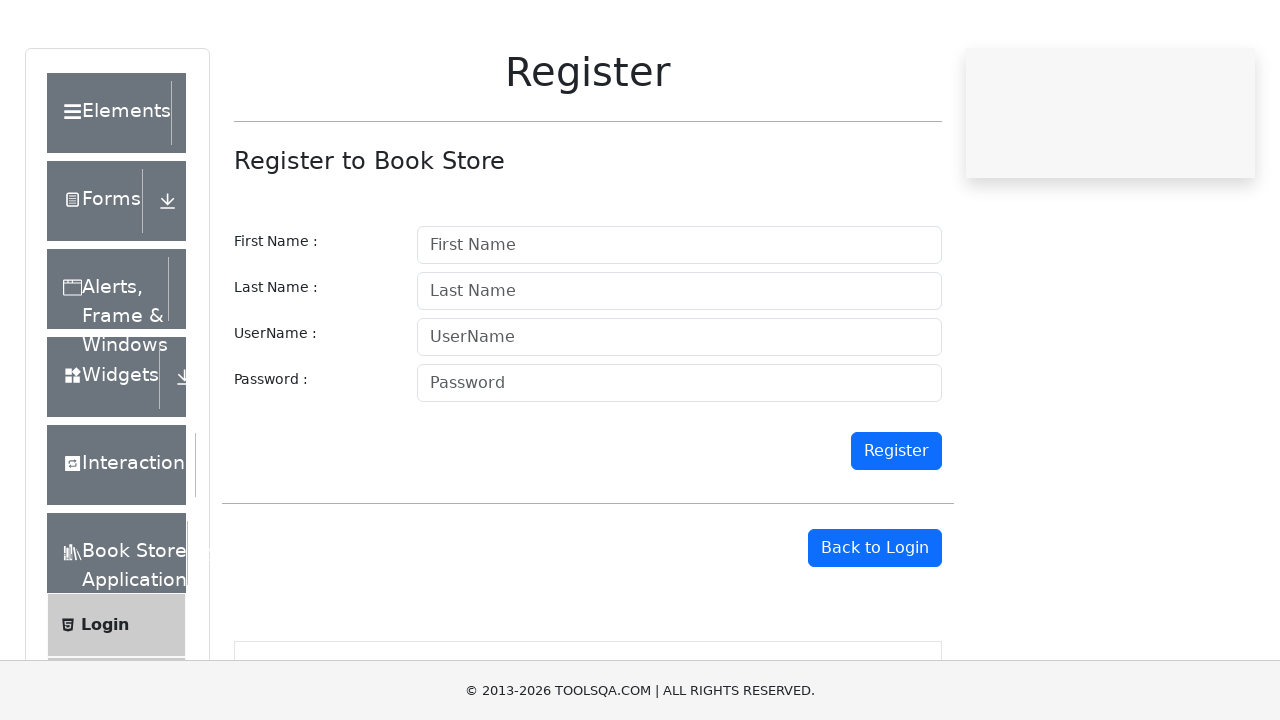

Register page loaded
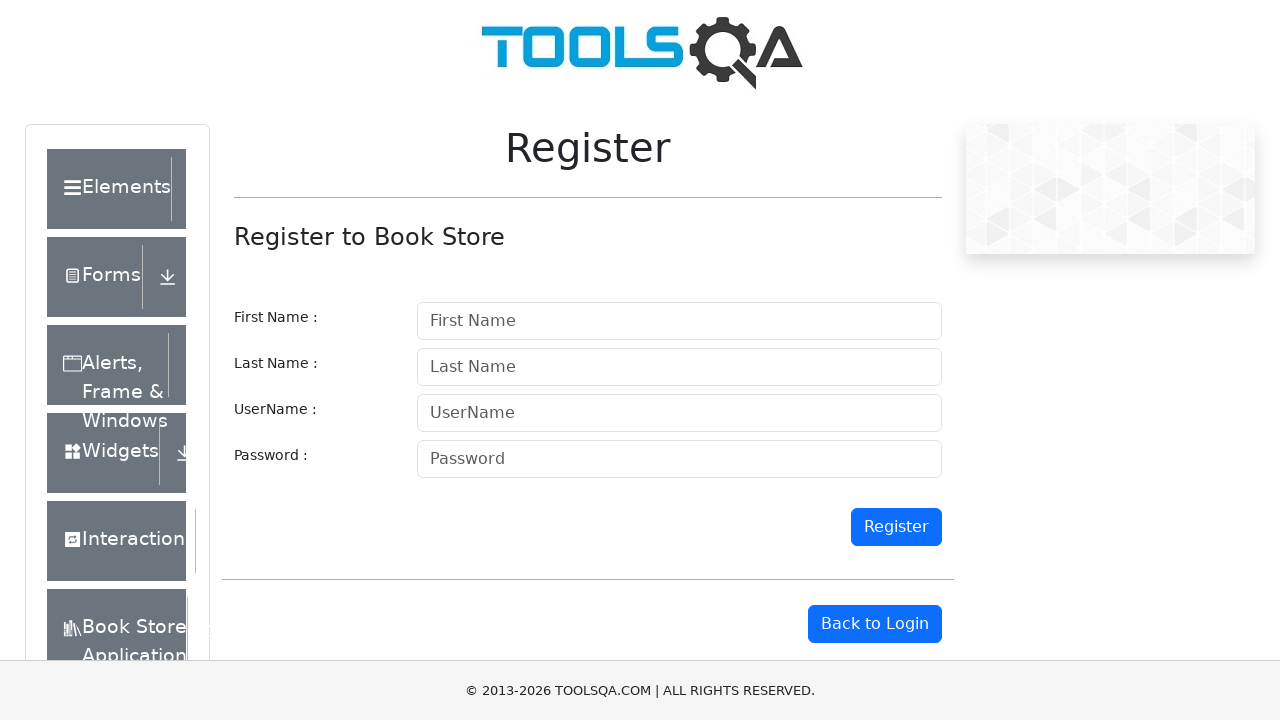

Navigated back to profile page
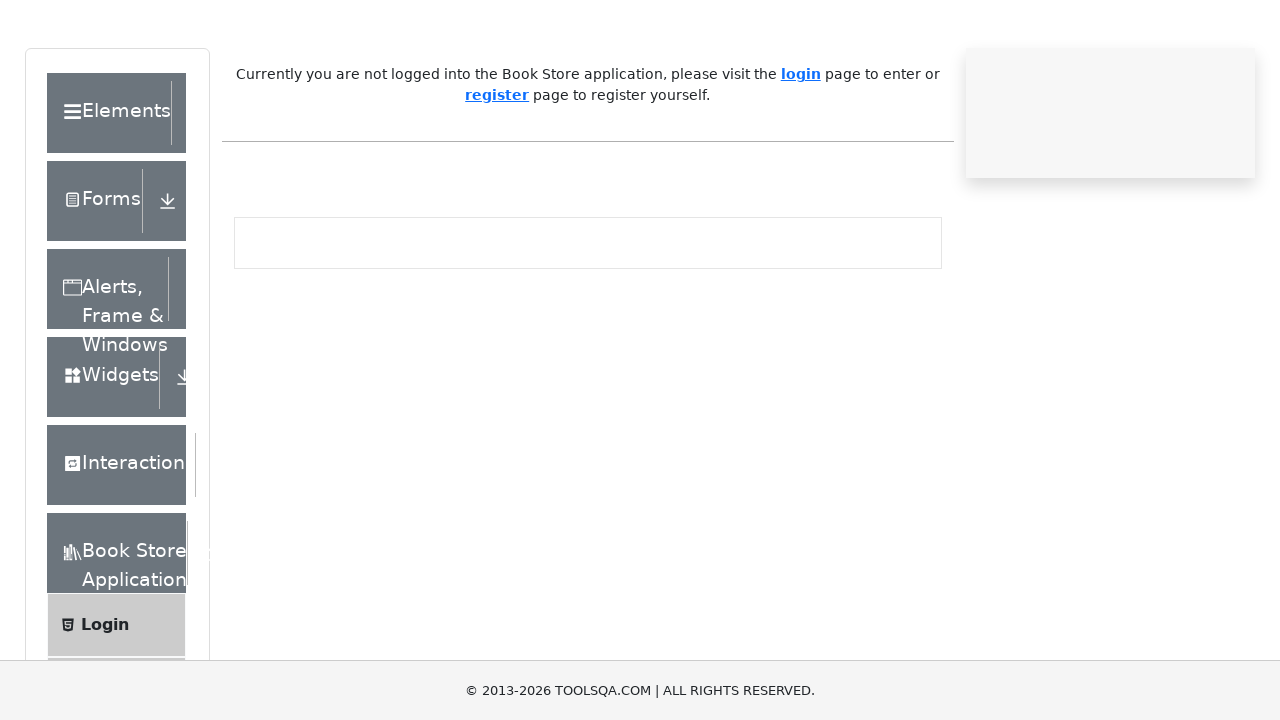

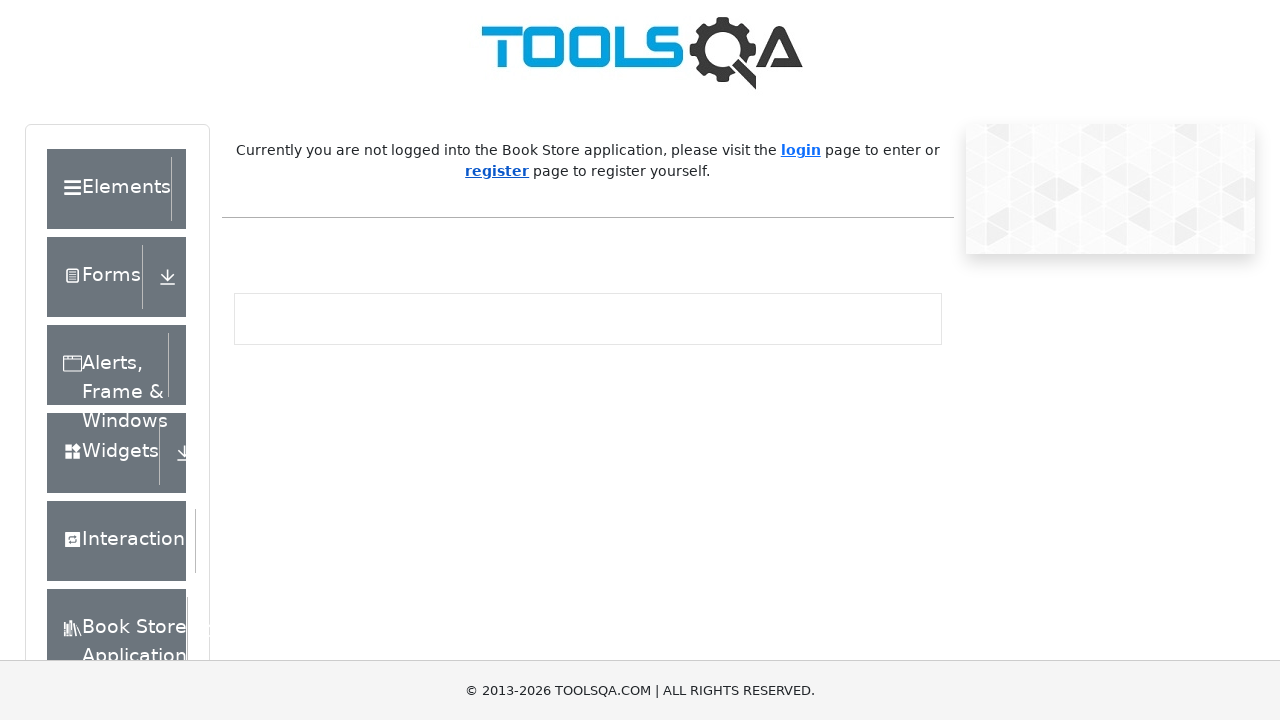